Tests a web form by entering text into a text box and clicking the submit button, then verifies the message element appears

Starting URL: https://www.selenium.dev/selenium/web/web-form.html

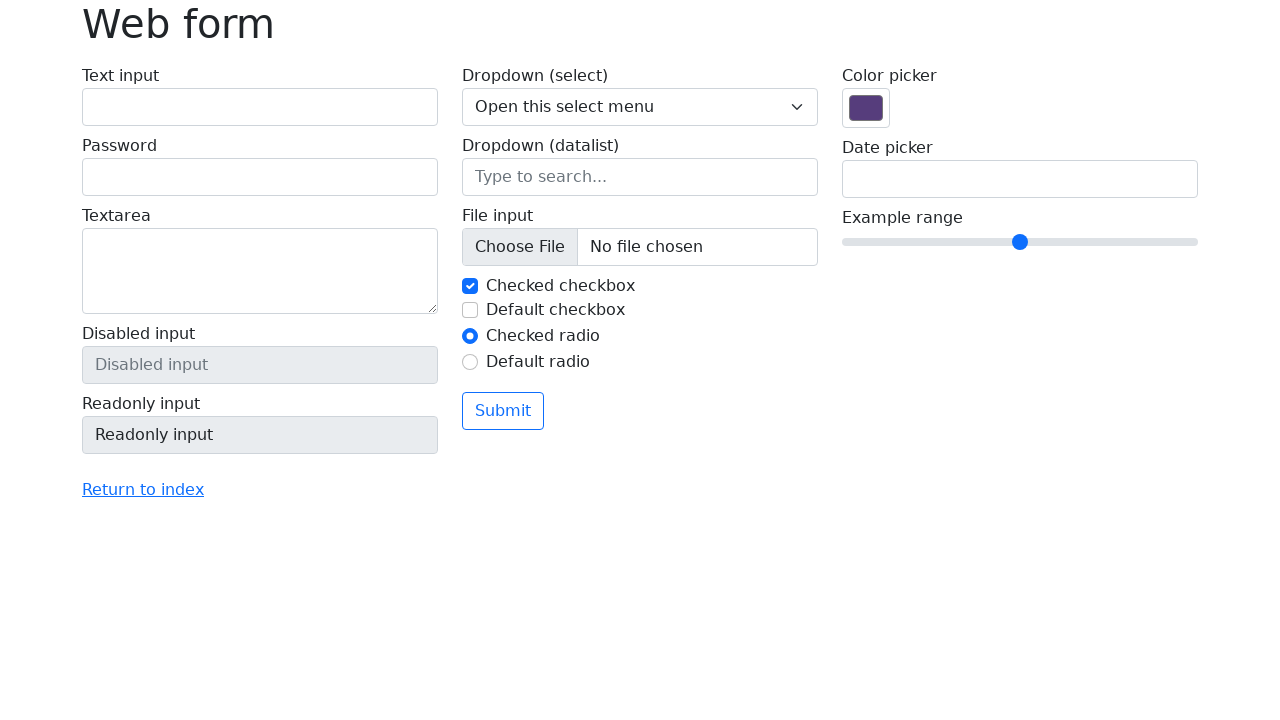

Filled text box with 'Selenium' on input[name='my-text']
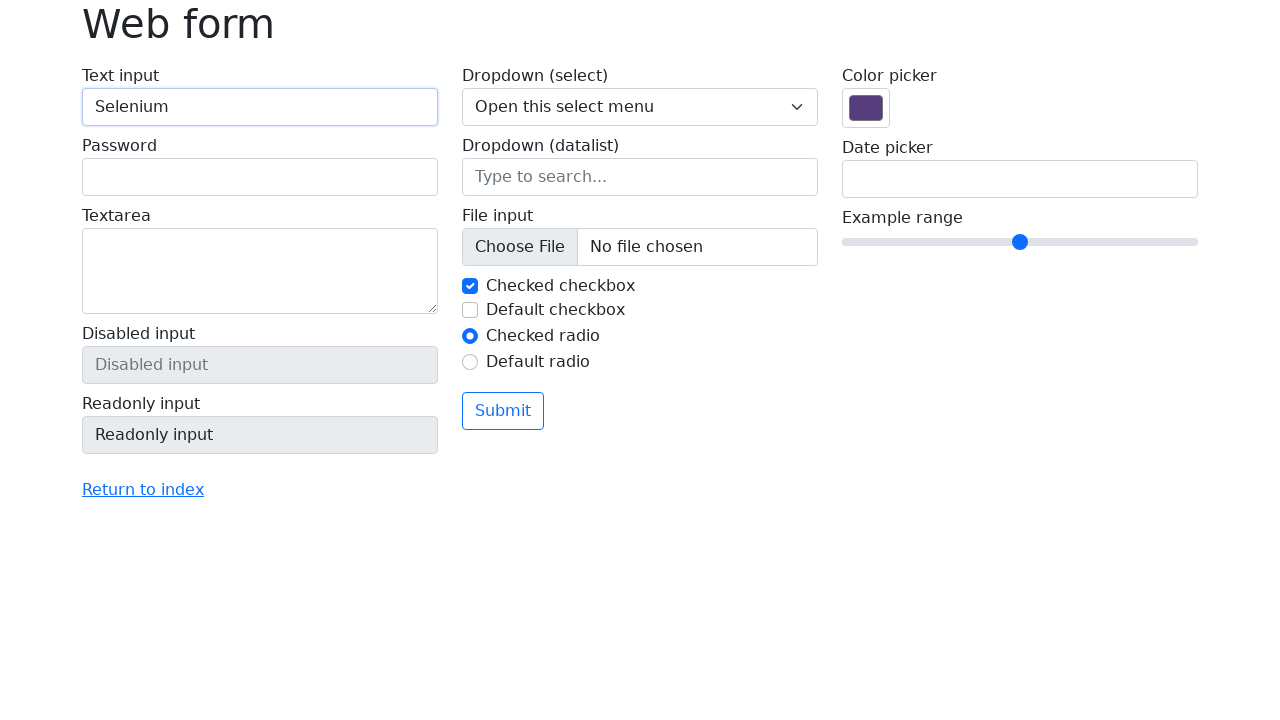

Clicked the submit button at (503, 411) on button
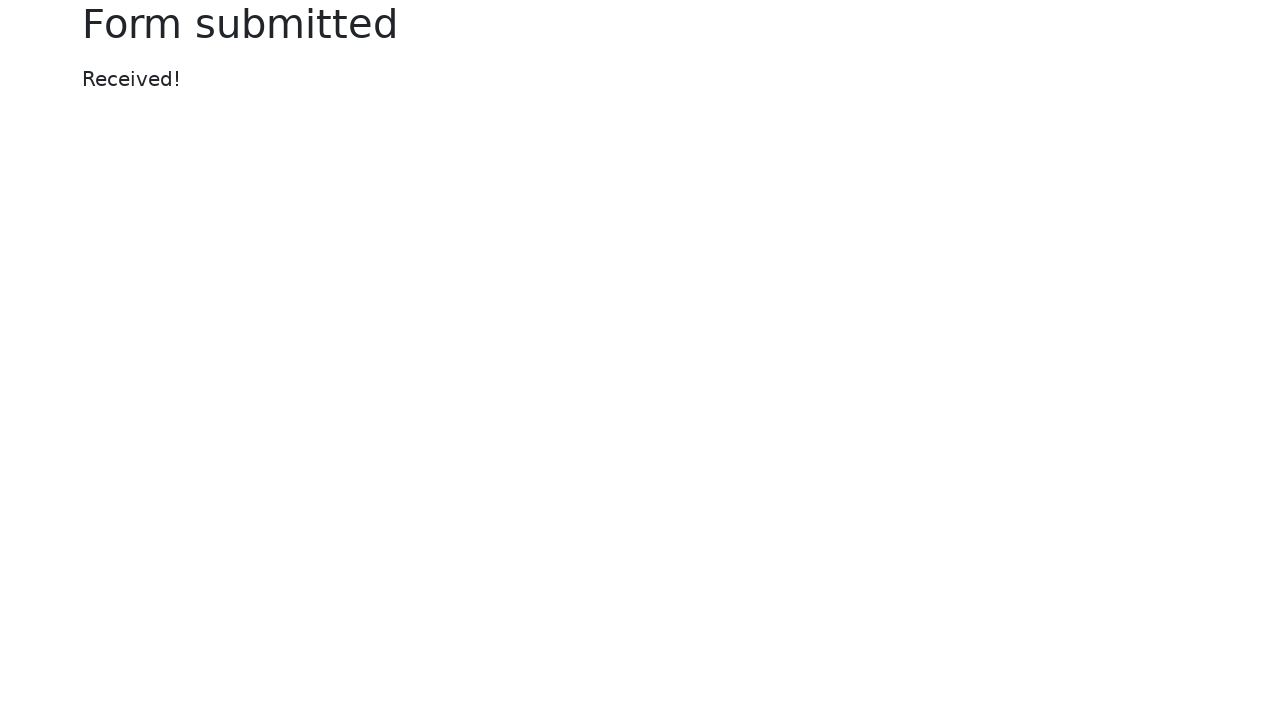

Message element appeared after form submission
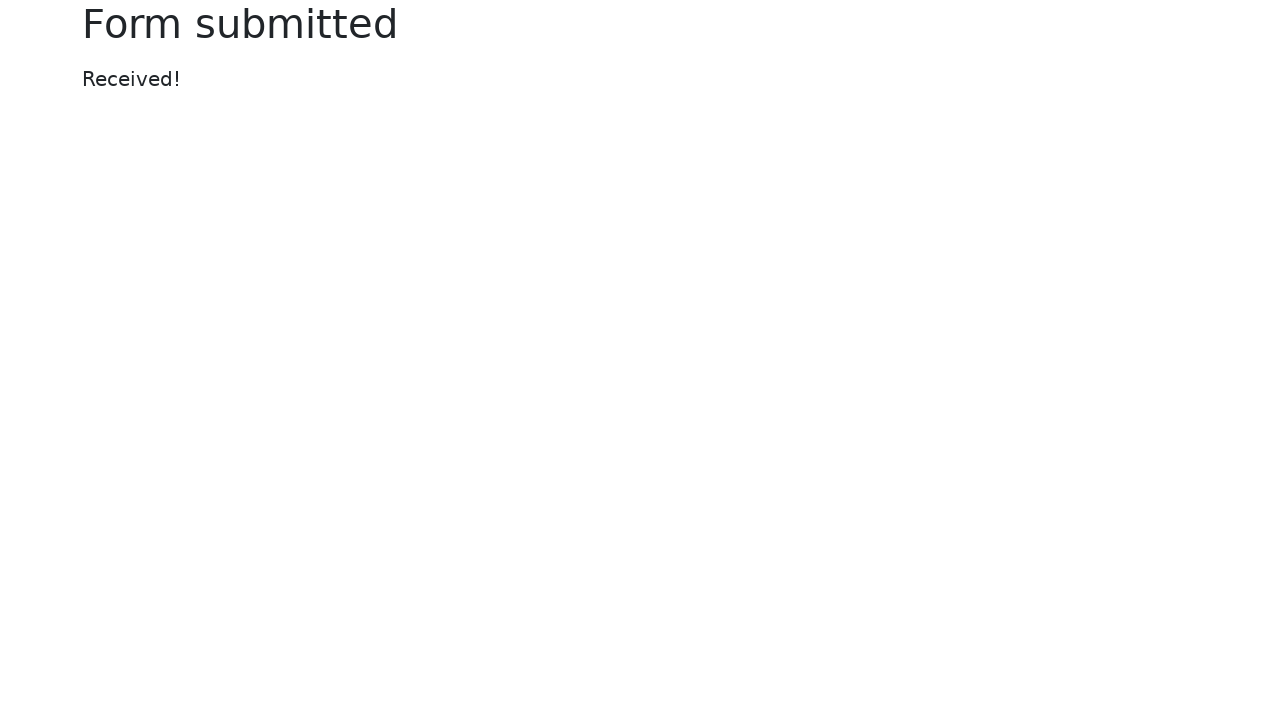

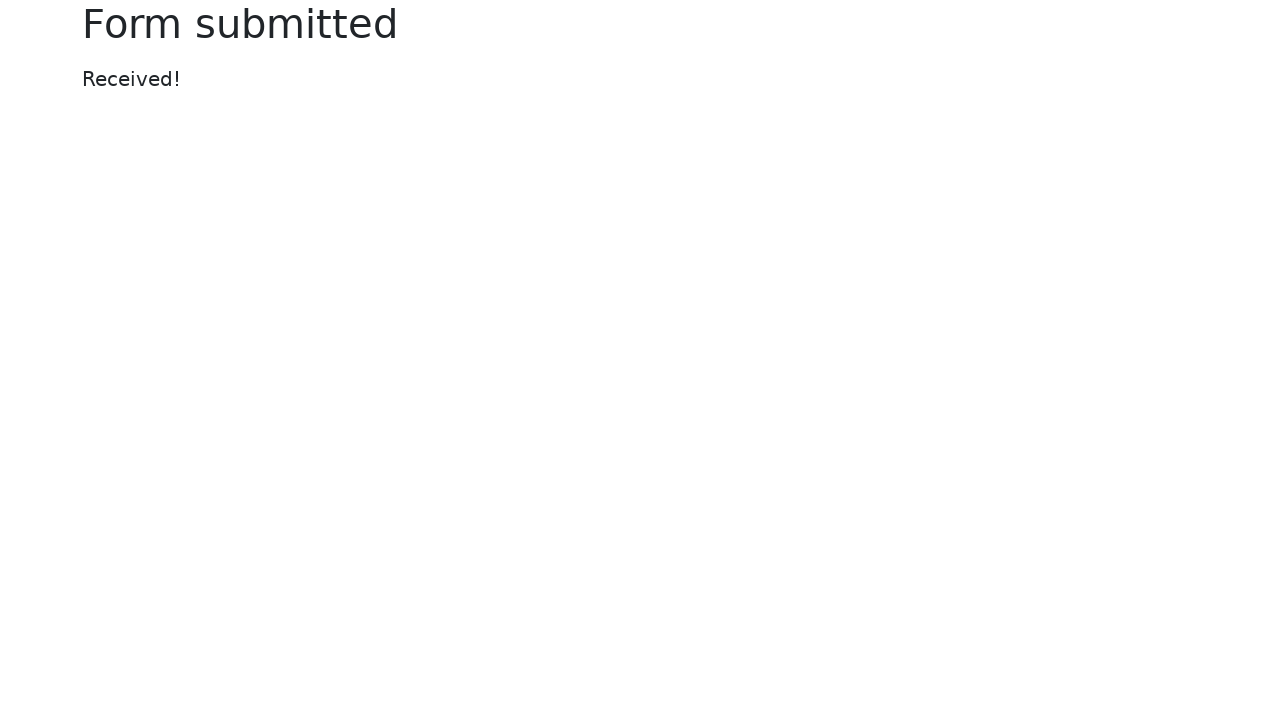